Tests an explicit wait scenario by waiting for a price to change to $100, then clicking a book button, reading a value, calculating a mathematical result (log of absolute value of 12*sin(x)), filling in the answer, and submitting it.

Starting URL: http://suninjuly.github.io/explicit_wait2.html

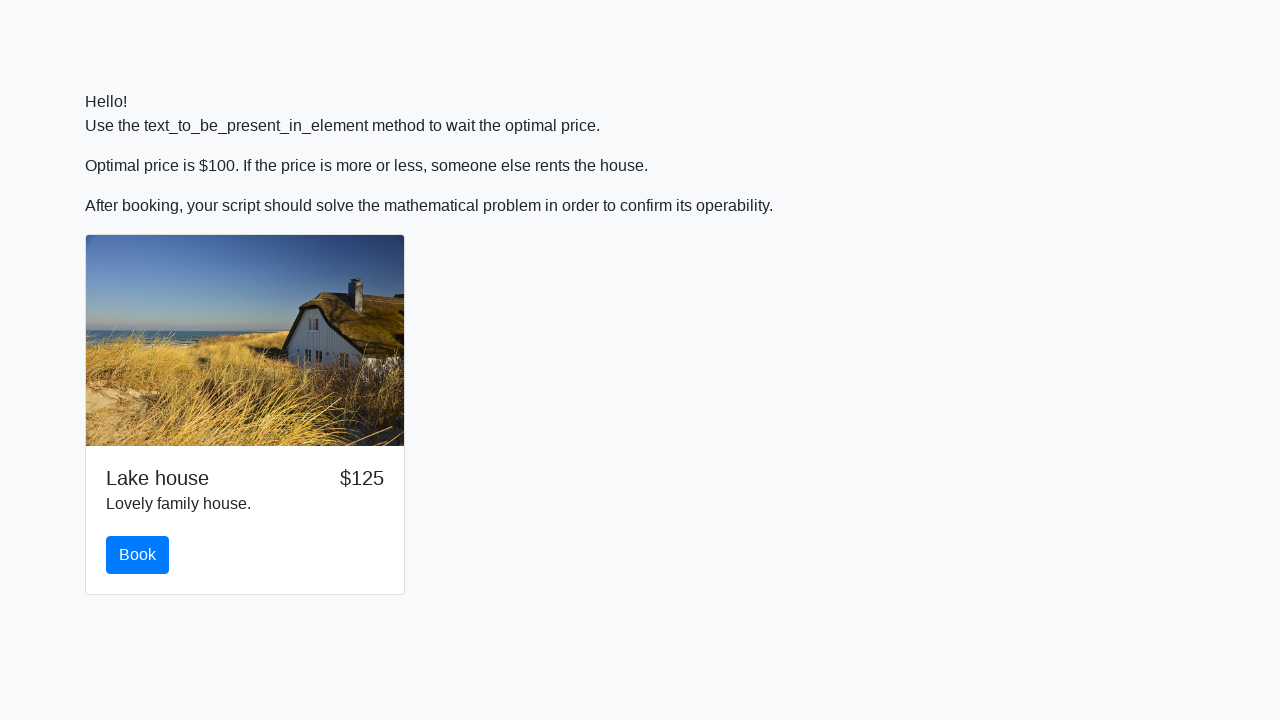

Waited for price element to display $100
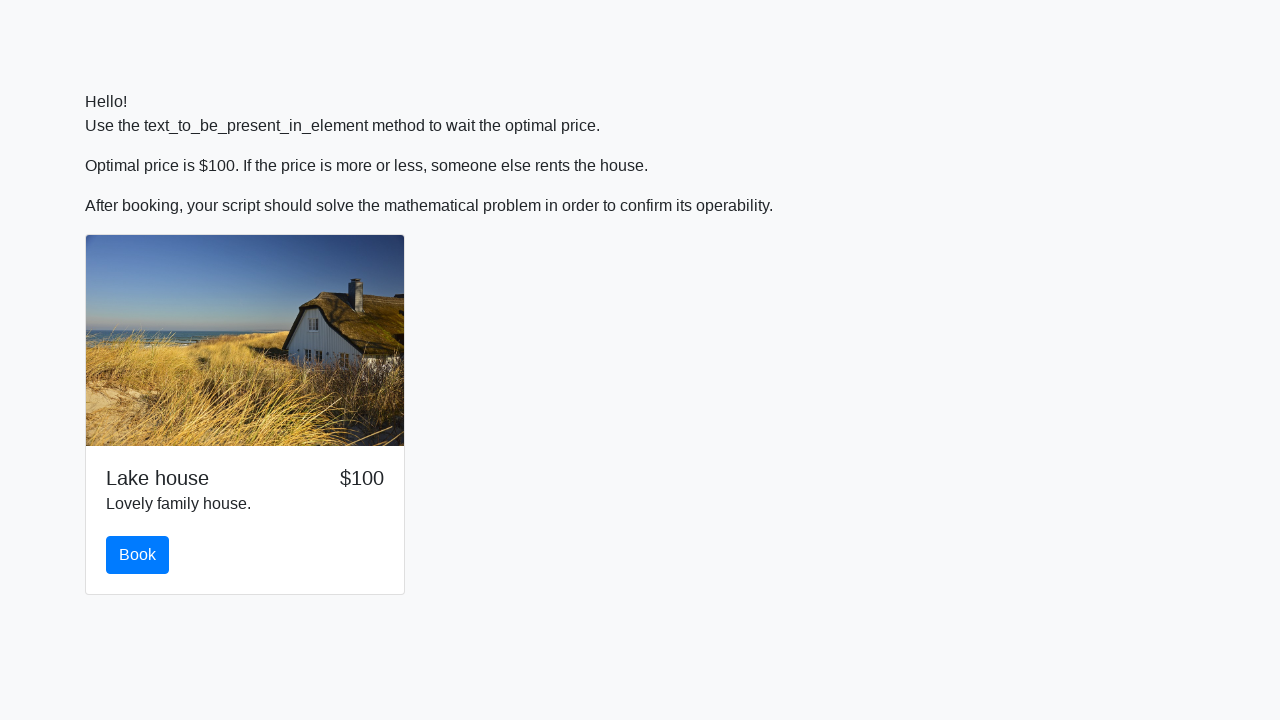

Clicked the book button at (138, 555) on #book
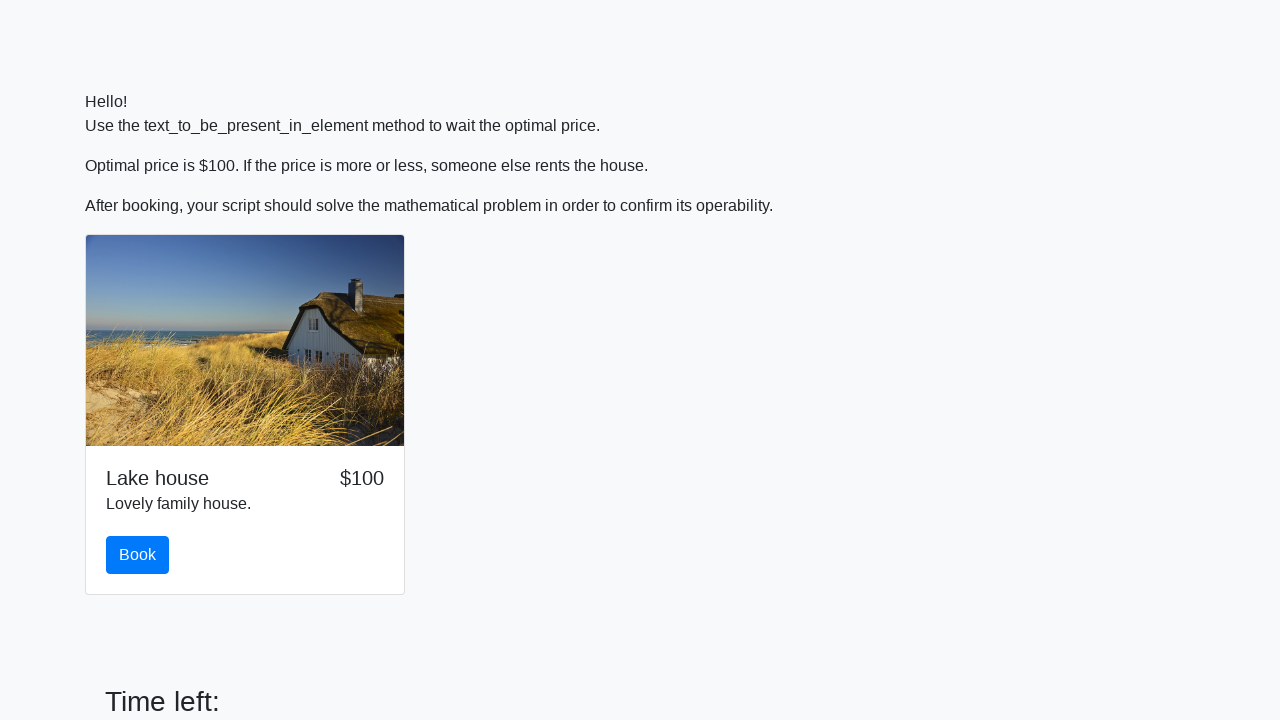

Scrolled book button into view
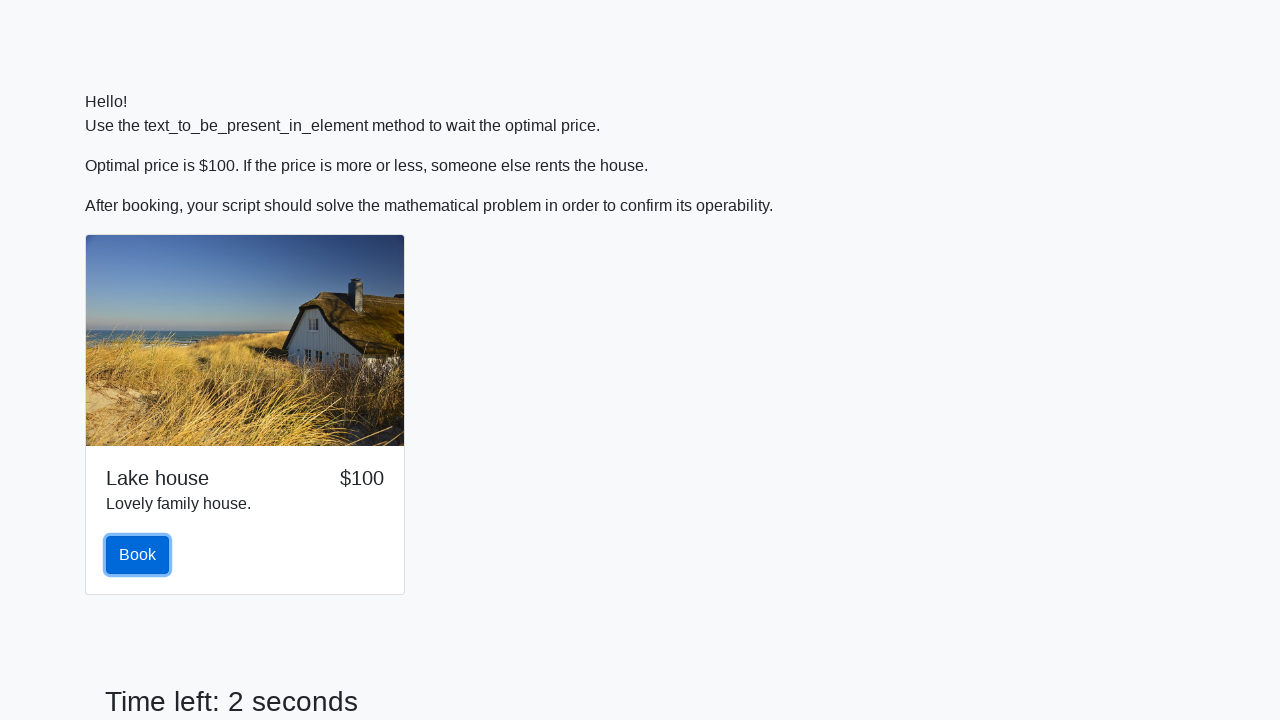

Retrieved x value: 71
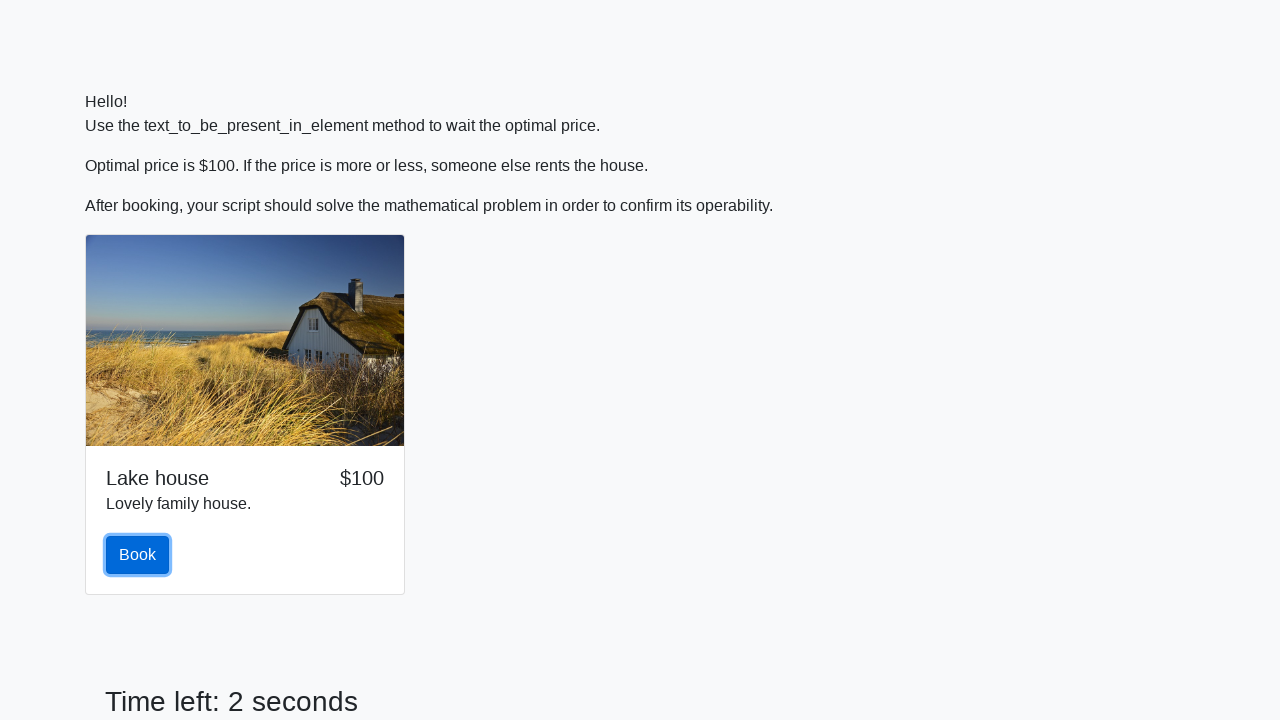

Calculated answer: log(abs(12*sin(71))) = 2.434722900947462
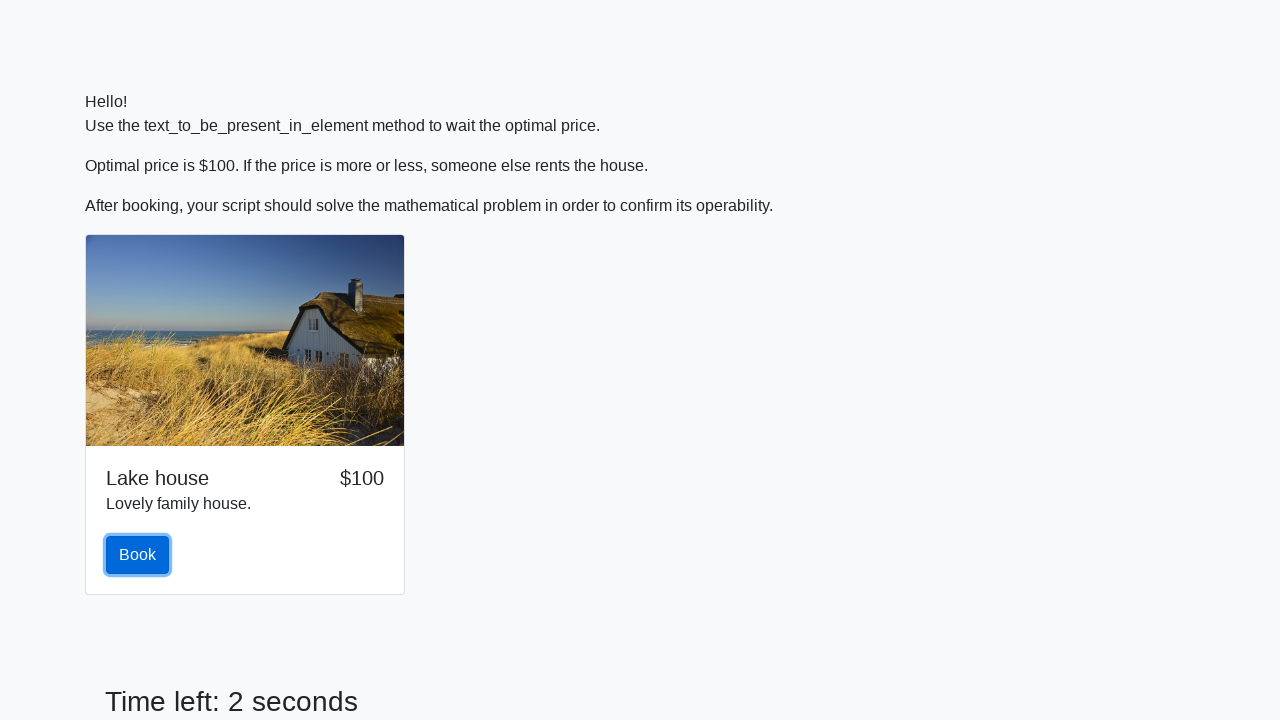

Filled answer field with 2.434722900947462 on #answer
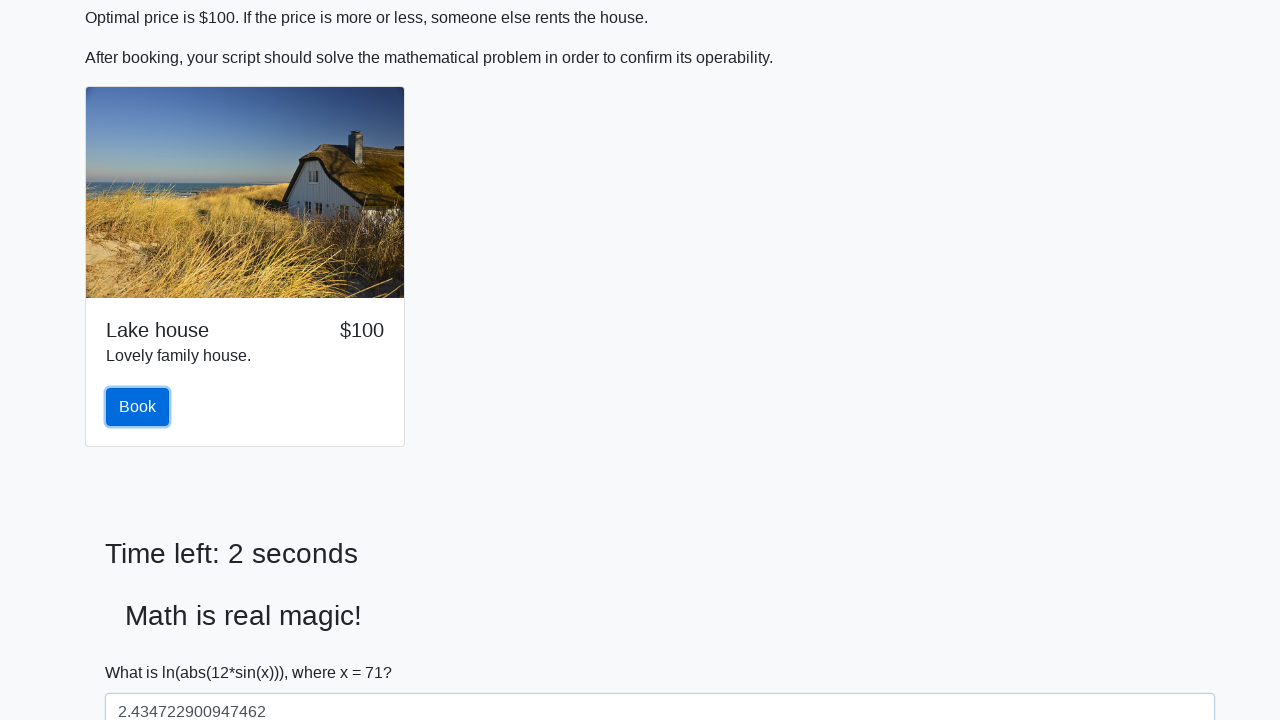

Clicked the solve button to submit the answer at (143, 651) on #solve
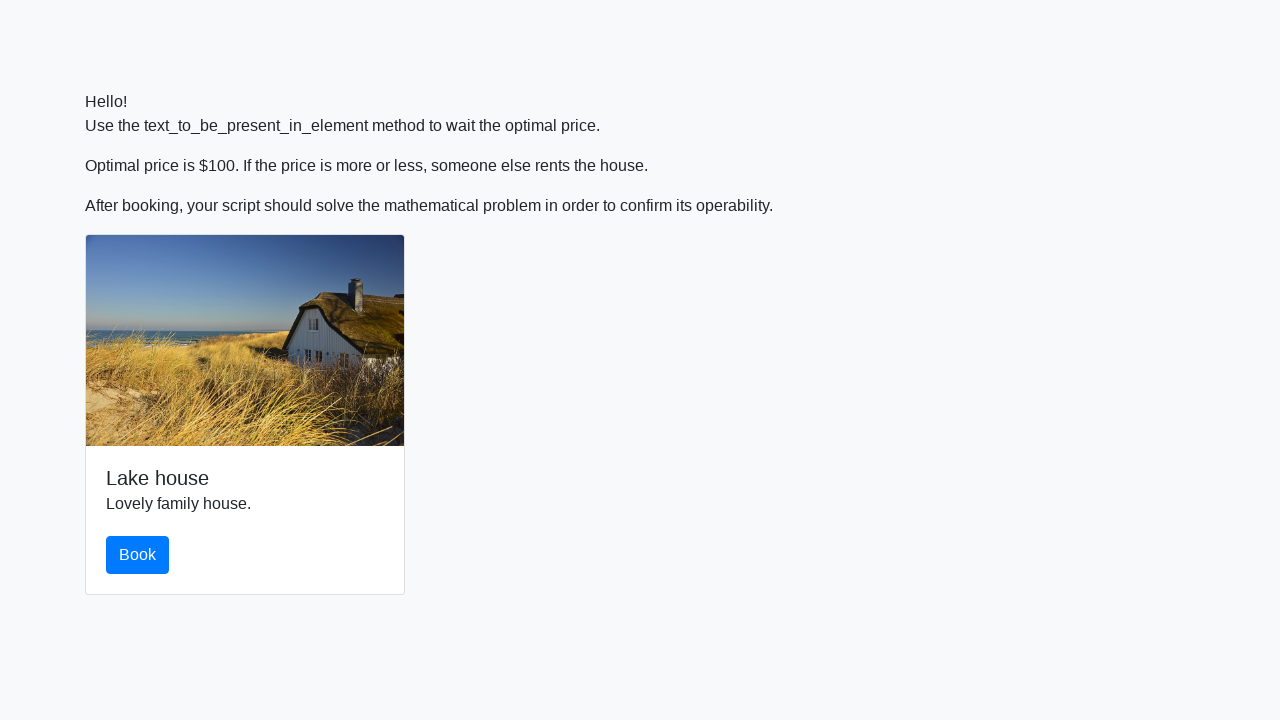

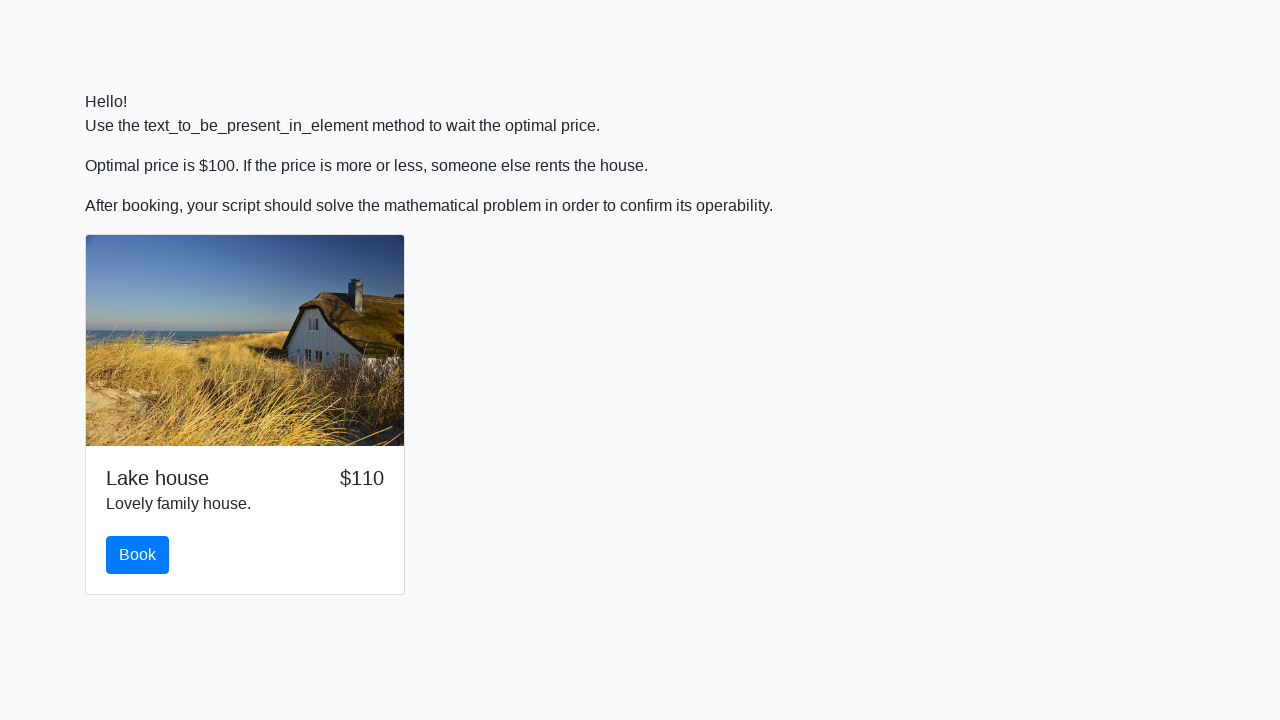